Navigates to the Maveric Systems website and verifies that navigation links are present on the page

Starting URL: https://maveric-systems.com/

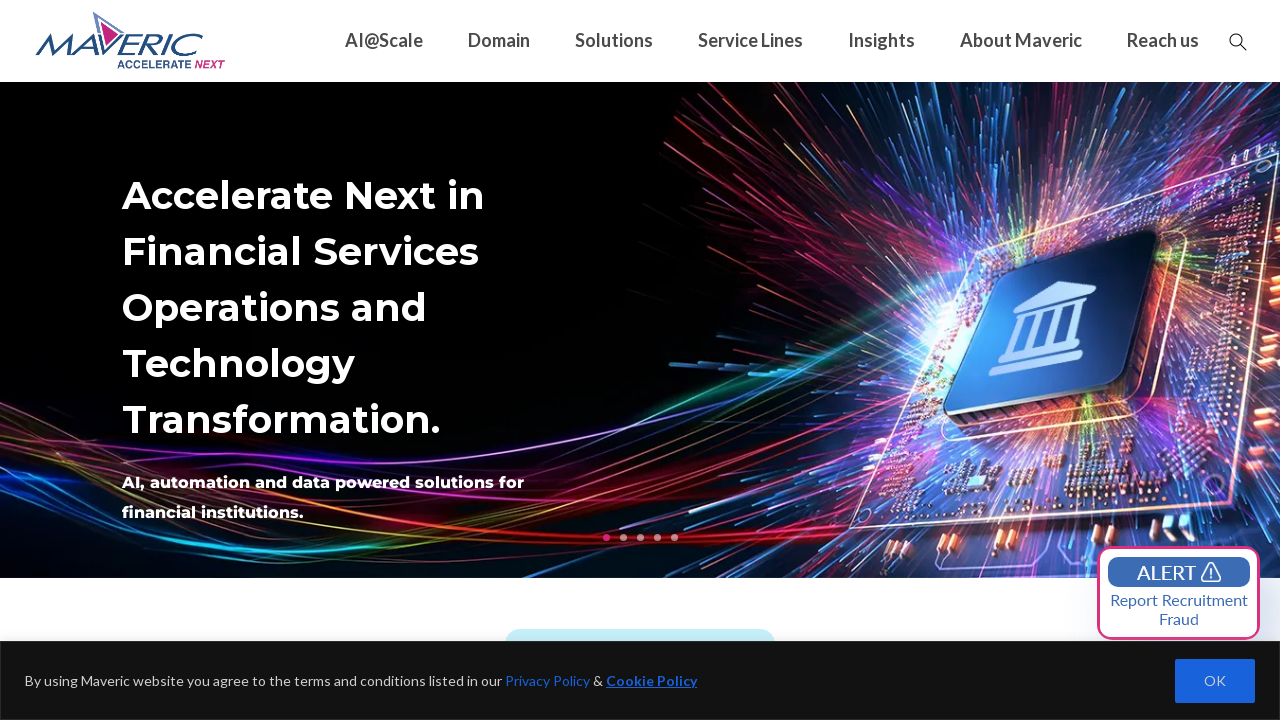

Waited for navigation links to load on Maveric Systems website
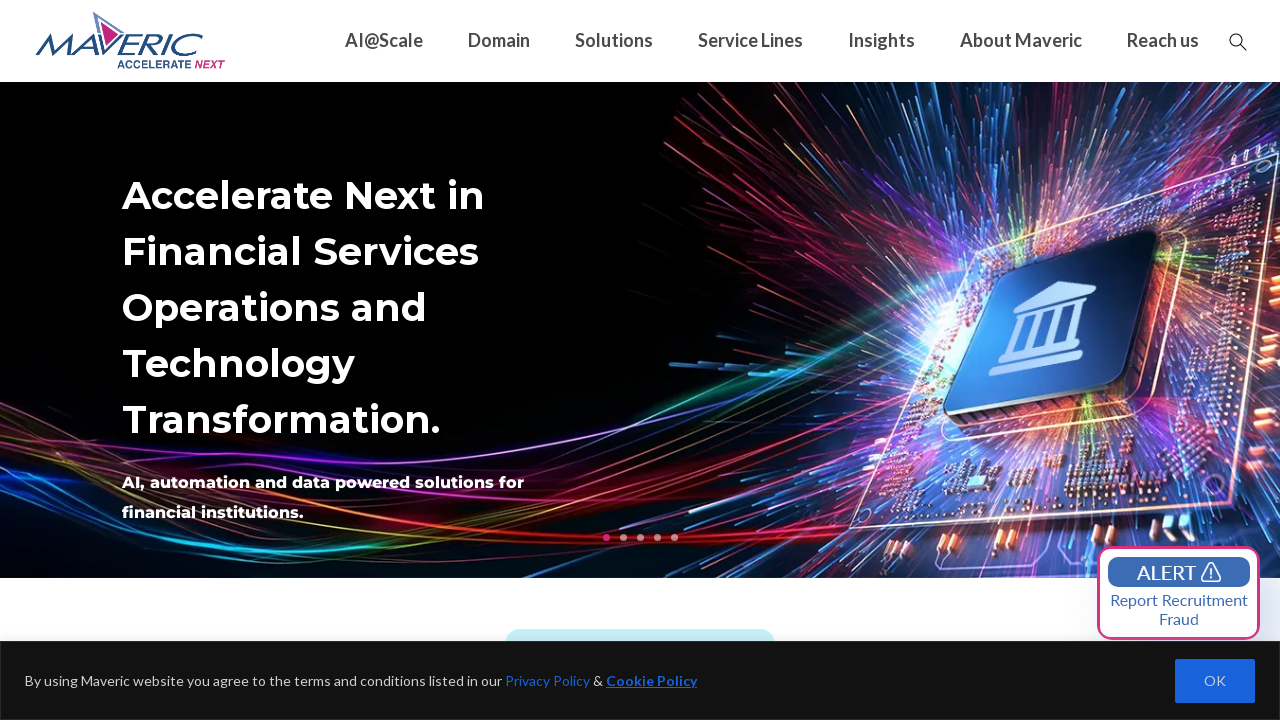

Located all navigation links on the page
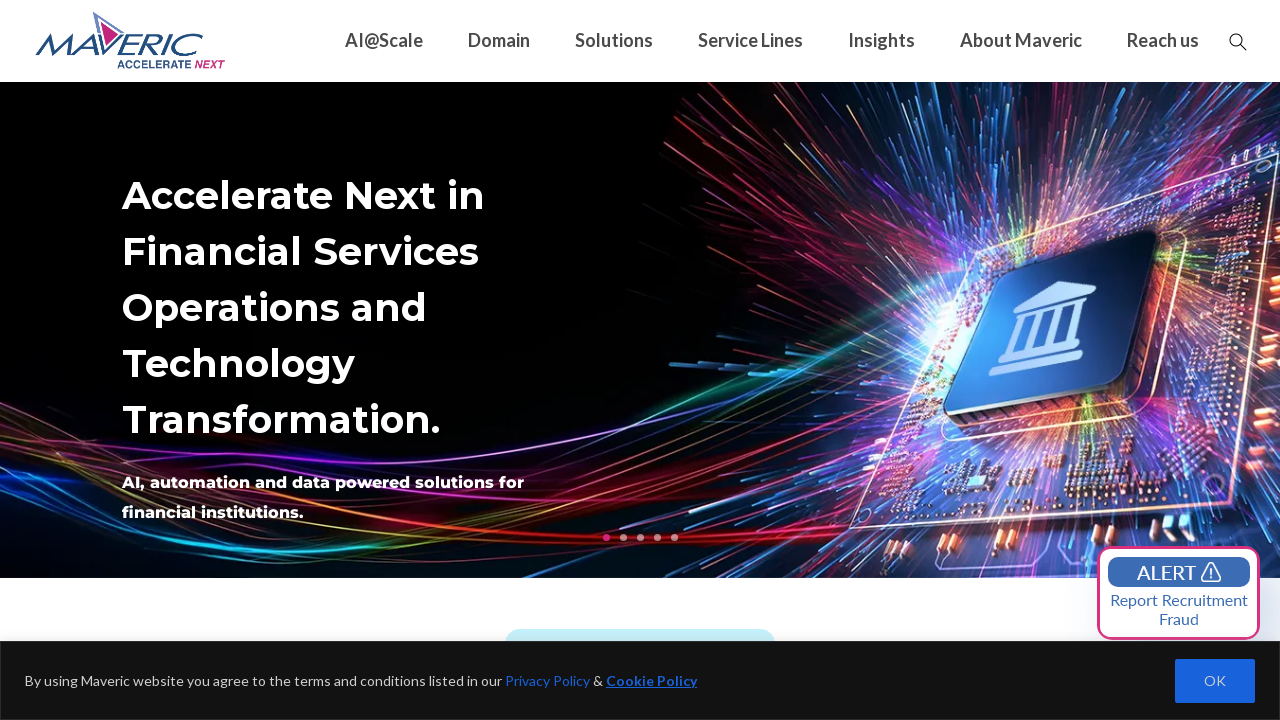

Verified that navigation links are present on the page
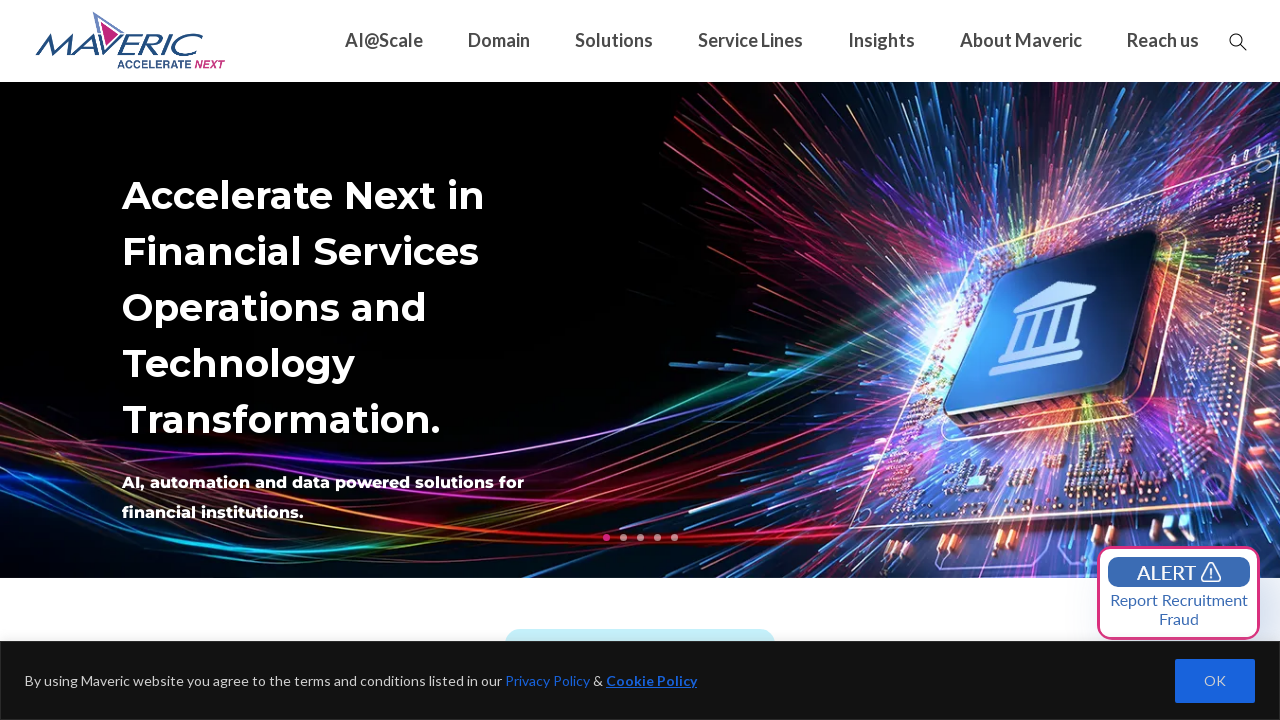

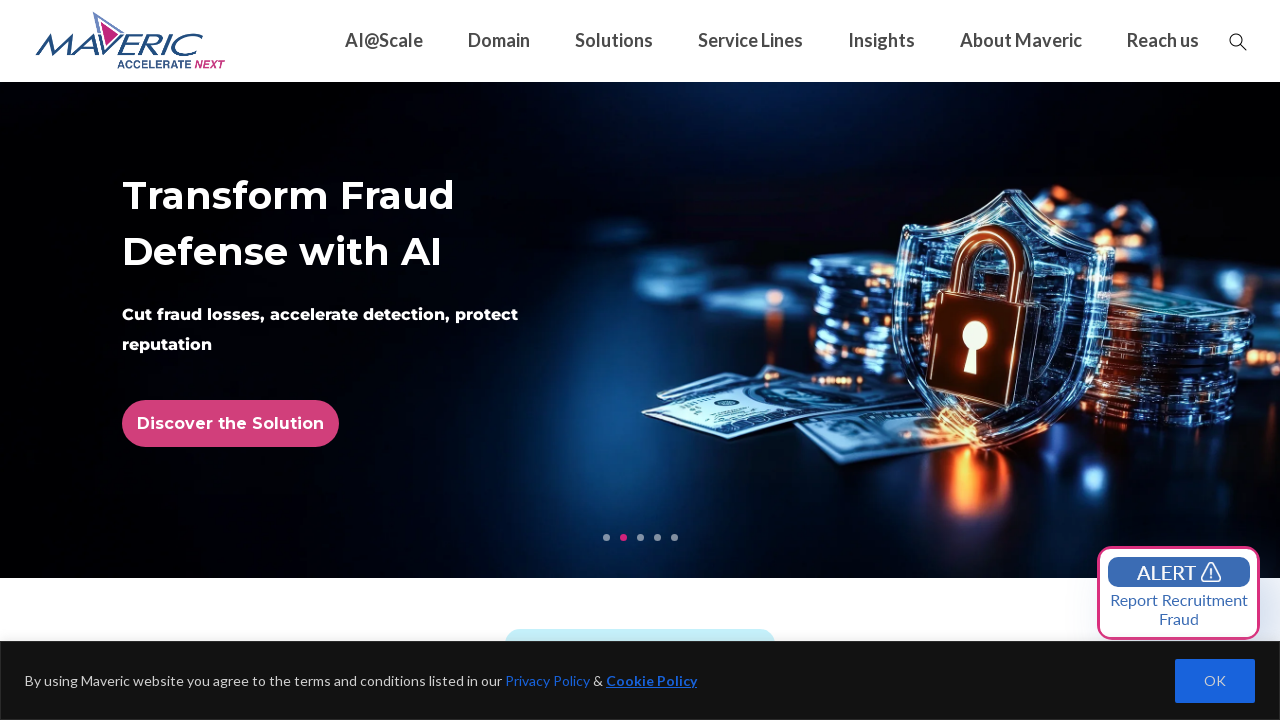